Tests drag and drop functionality by dragging column A to column B, then performing a drag and drop by offset

Starting URL: https://the-internet.herokuapp.com/drag_and_drop

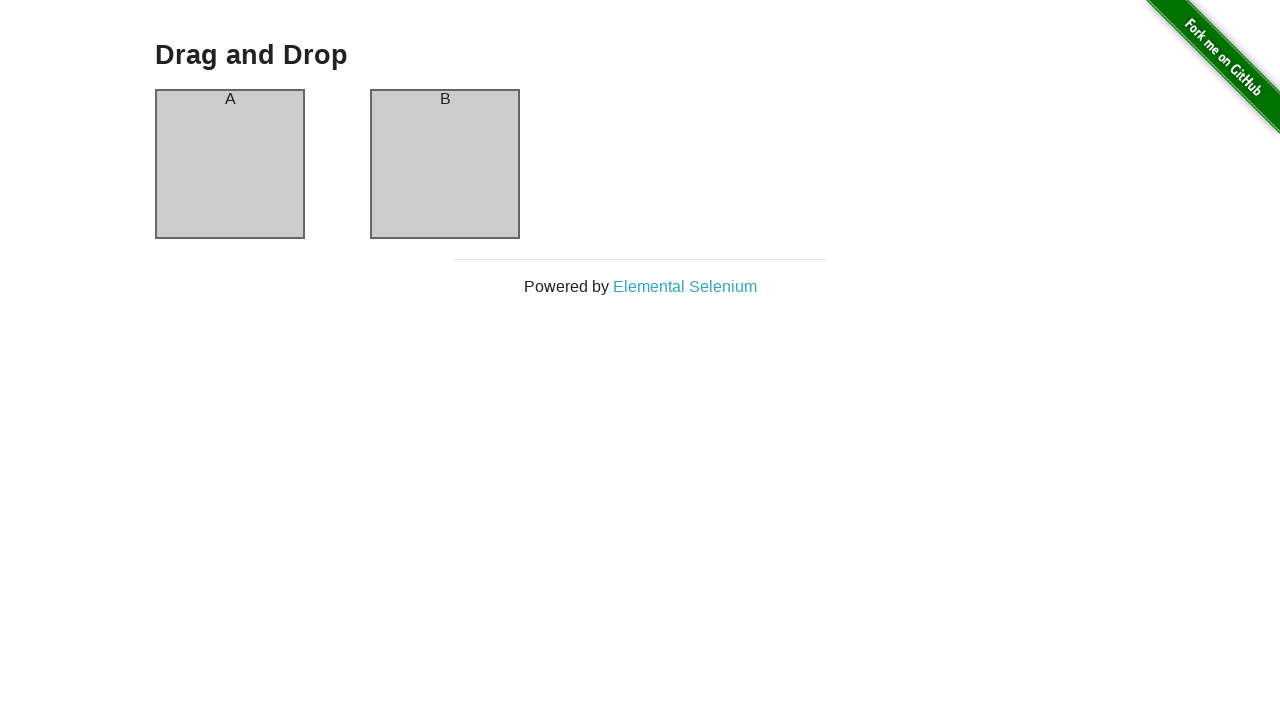

Located column A element
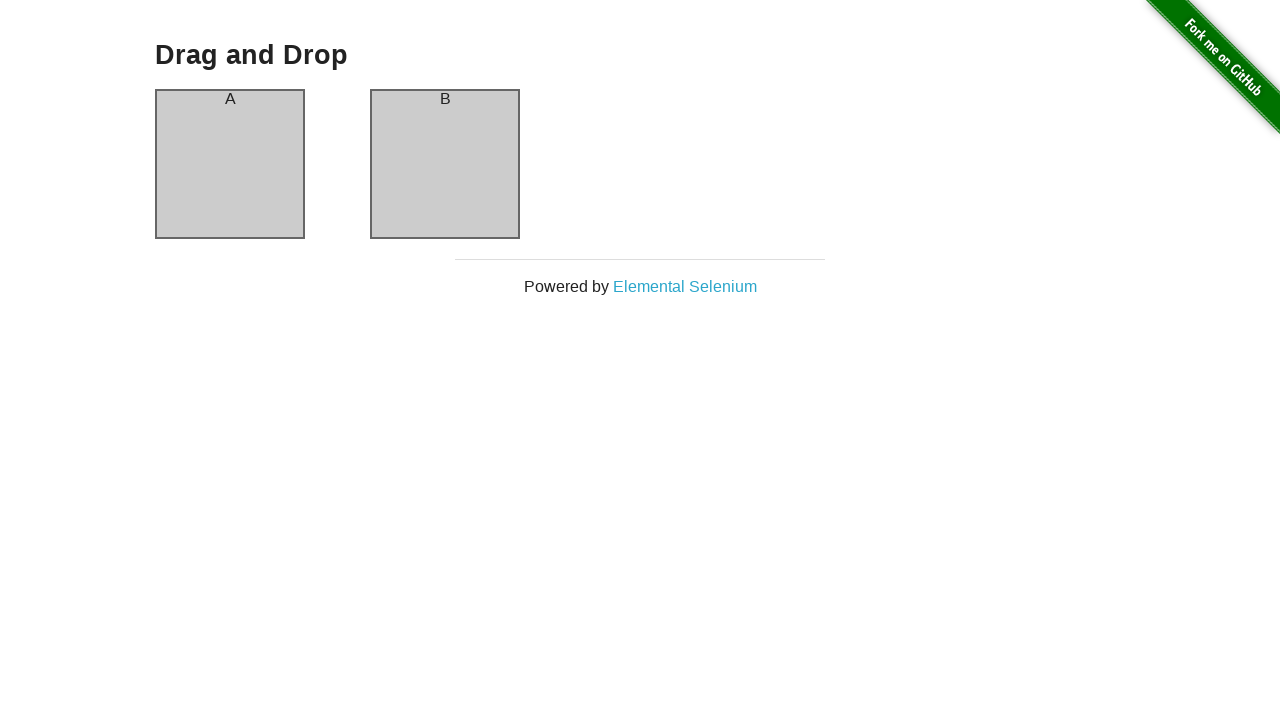

Located column B element
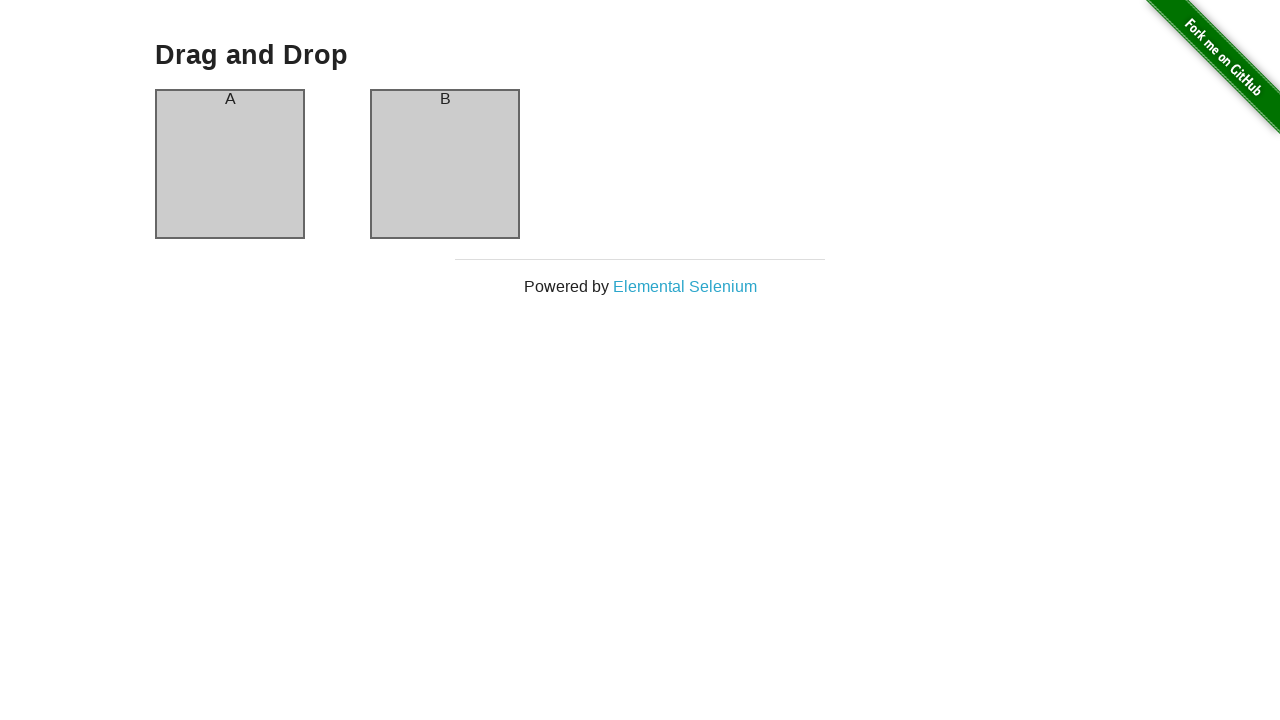

Dragged column A and dropped it onto column B at (445, 164)
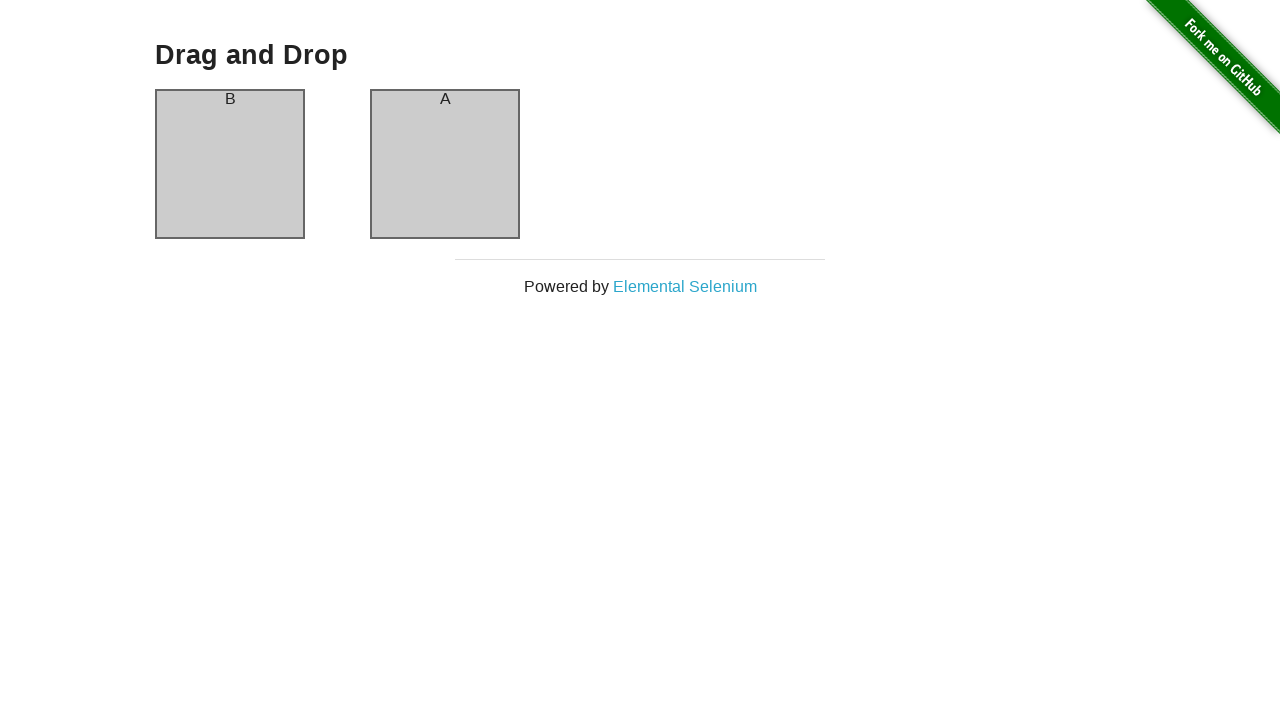

Retrieved bounding box of column A
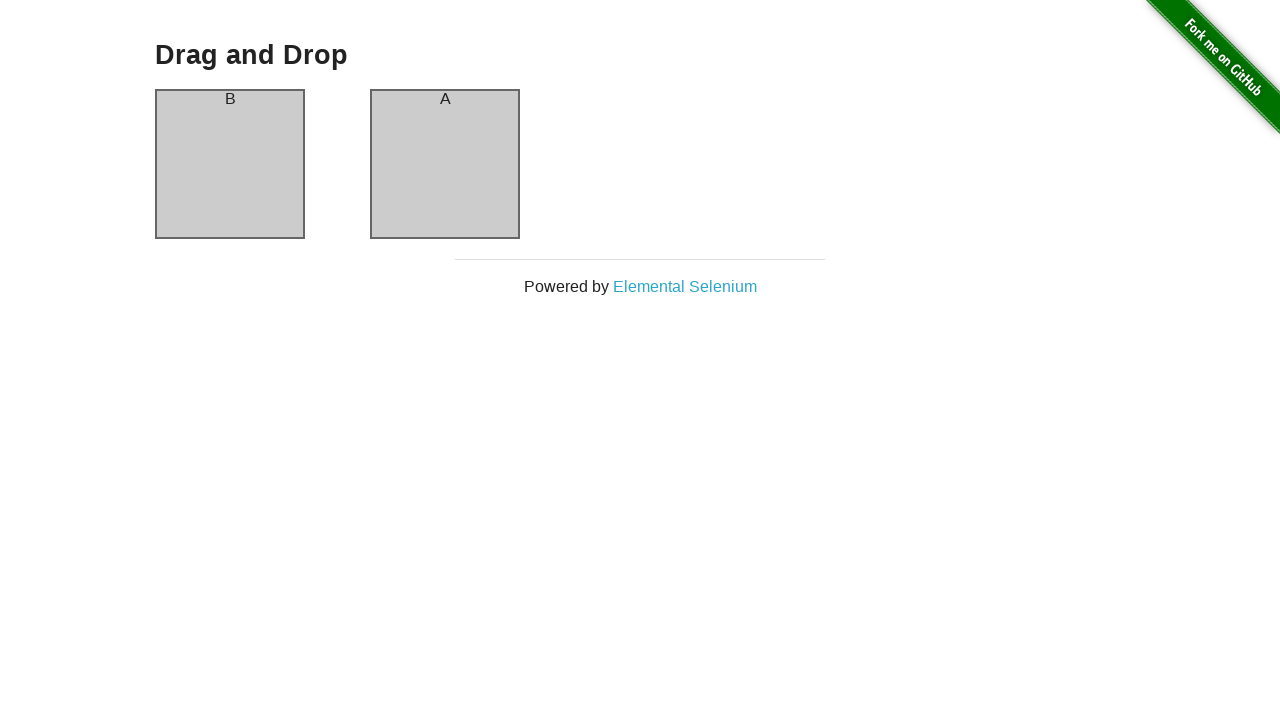

Moved mouse to center of column A at (230, 164)
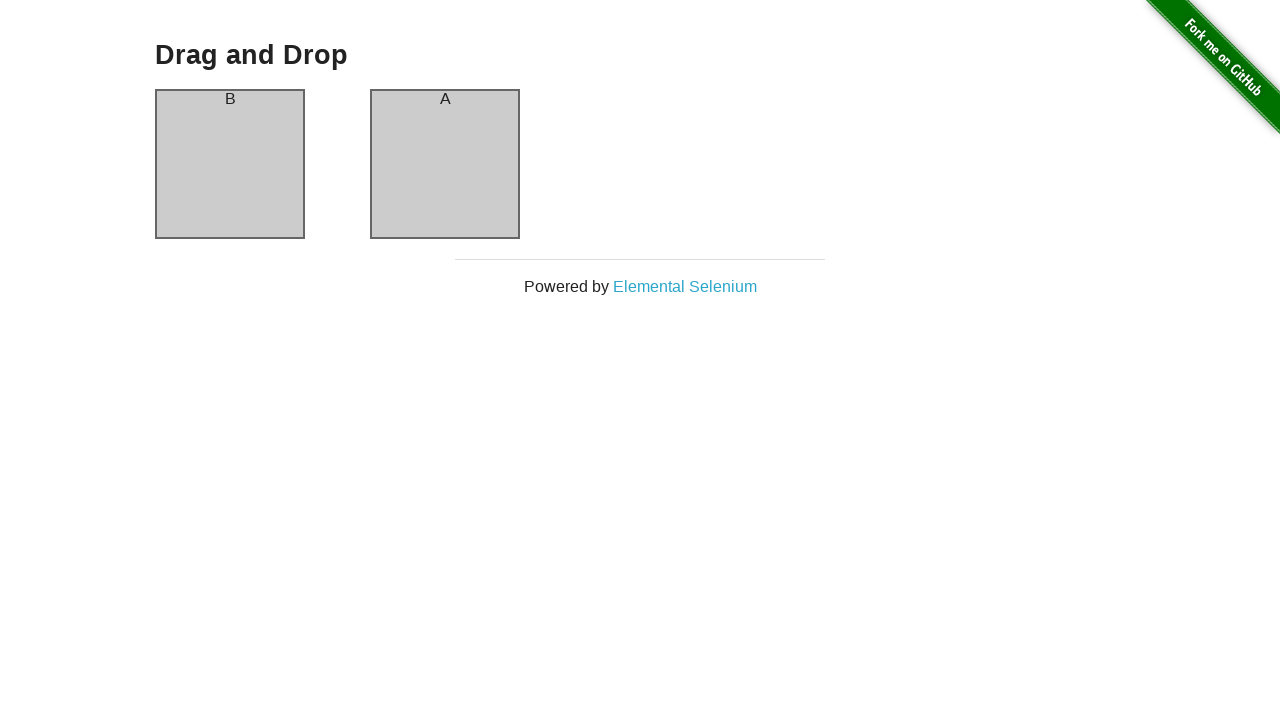

Pressed mouse button down on column A at (230, 164)
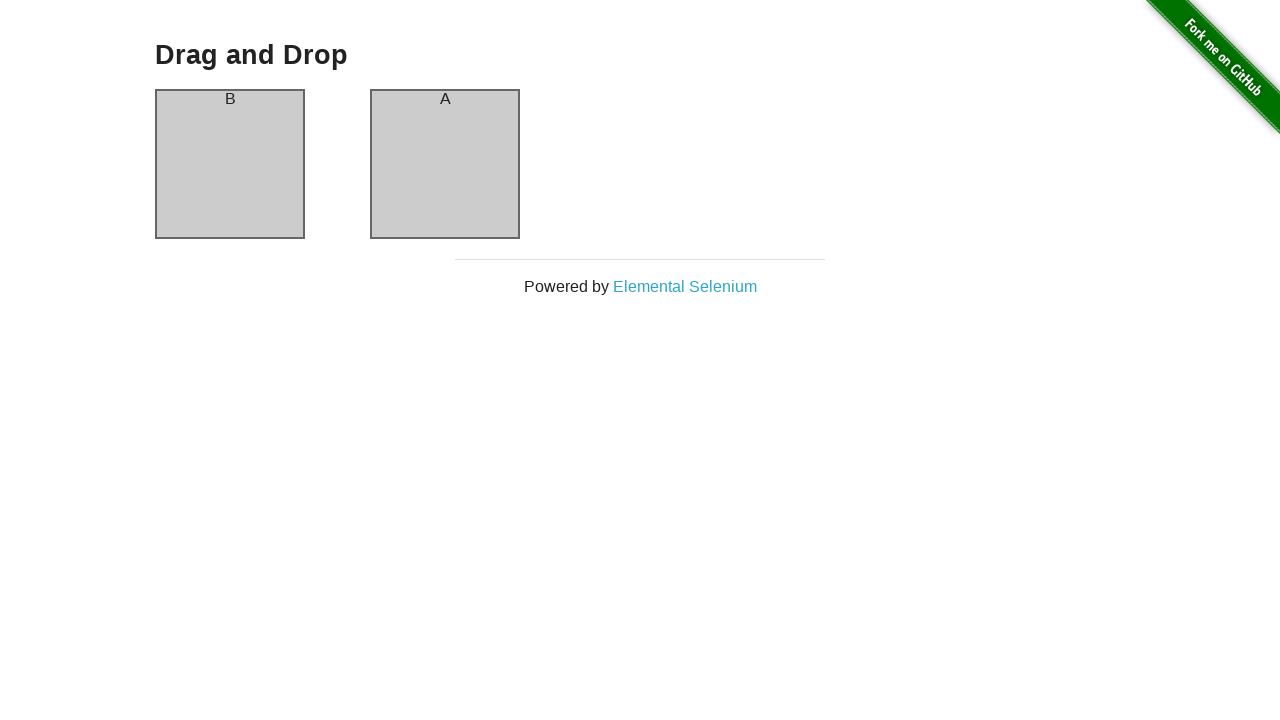

Dragged column A by offset (200px right, 100px down) at (430, 264)
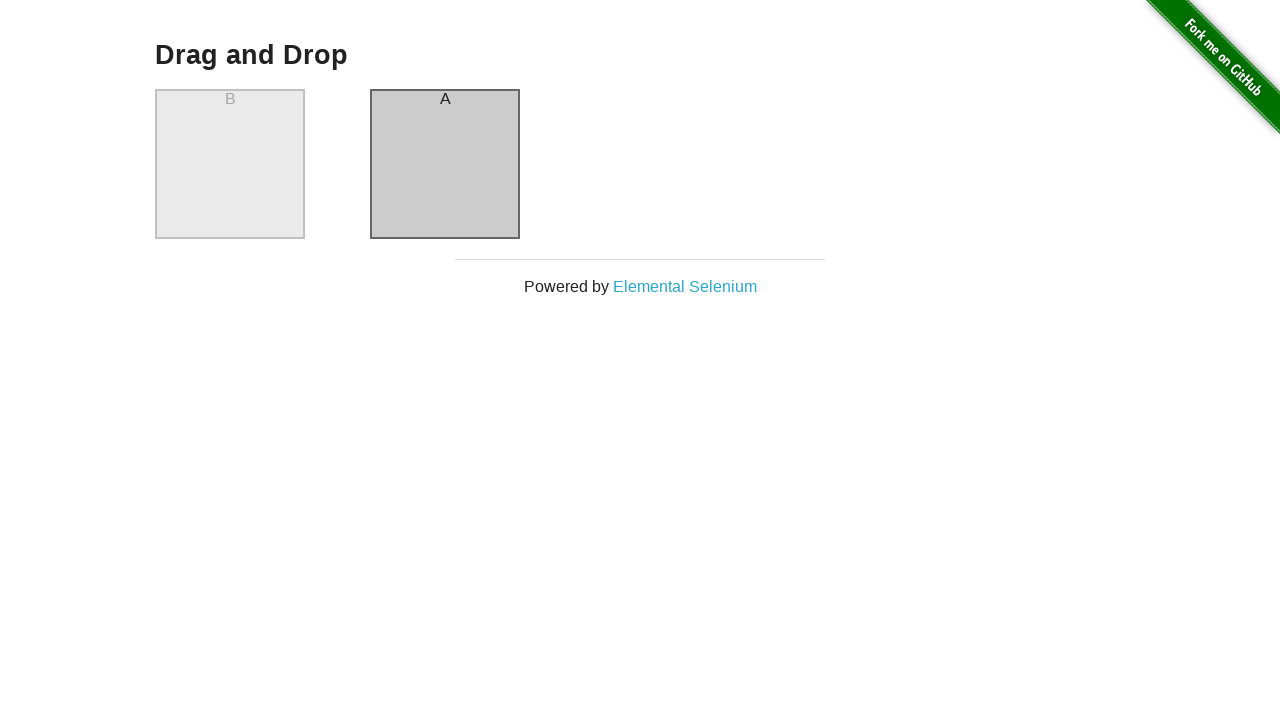

Released mouse button to complete drag and drop by offset at (430, 264)
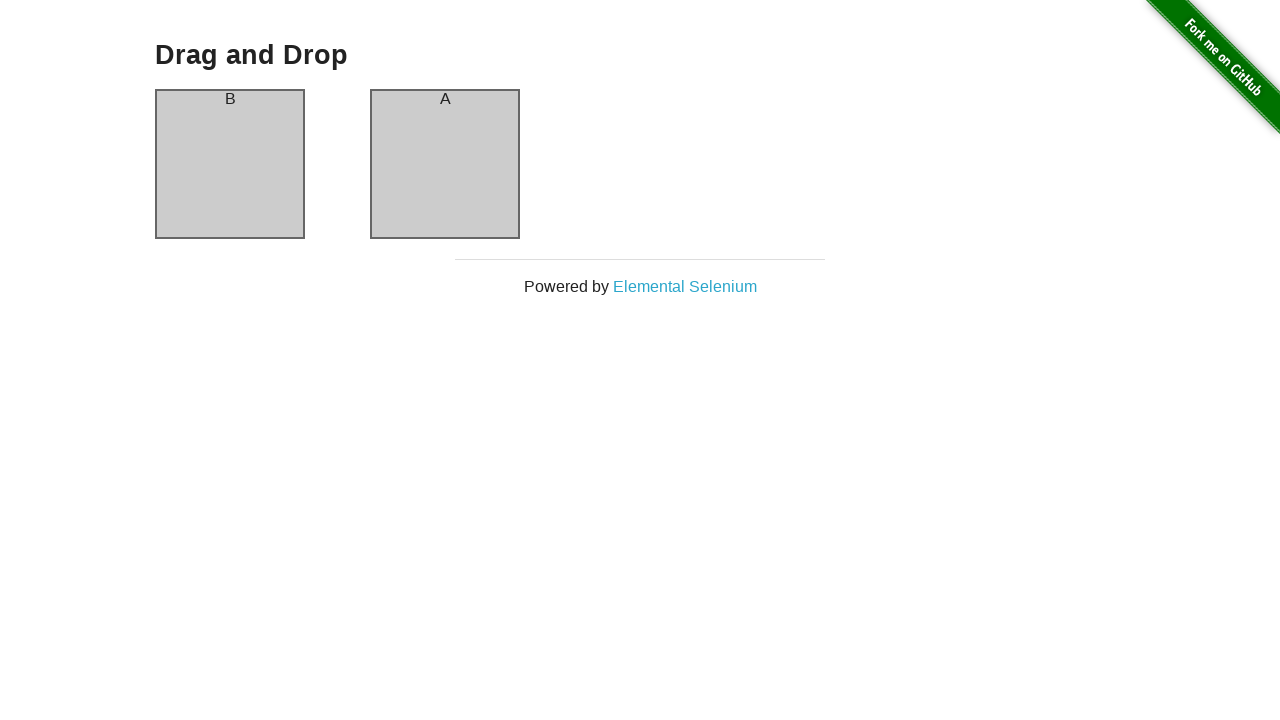

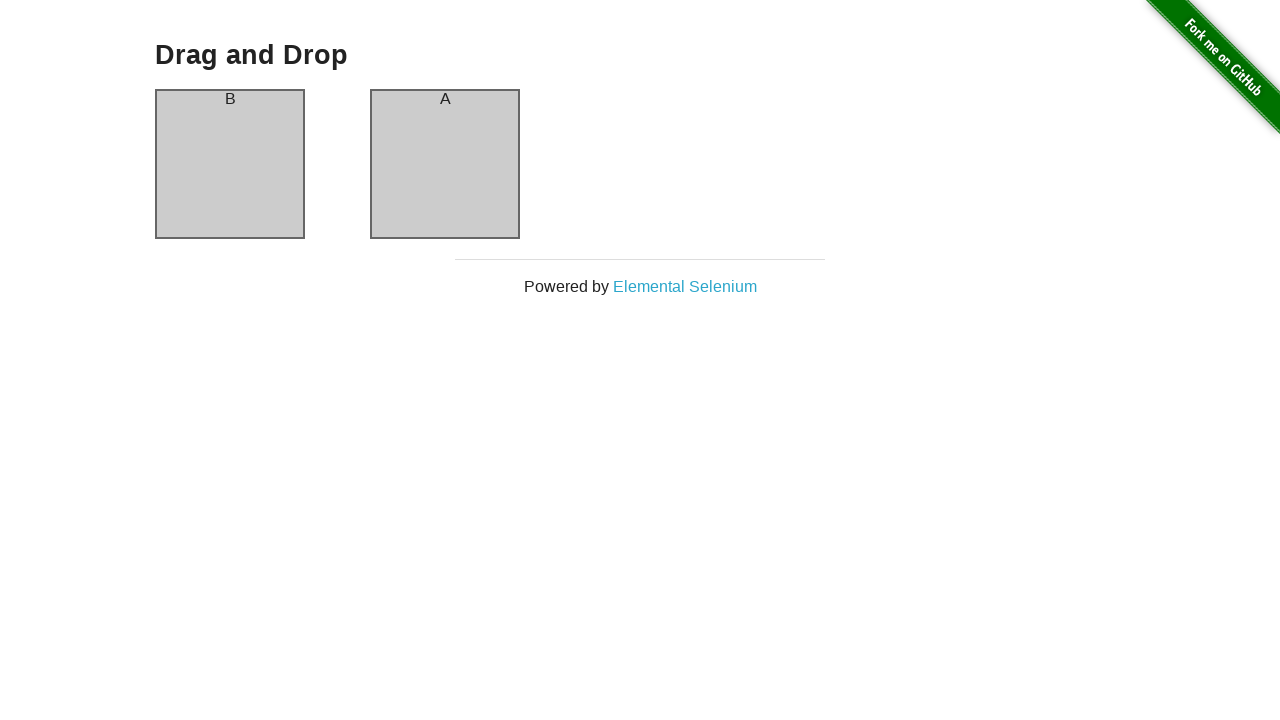